Tests pressing the space key on an element and verifying the result text displays the correct key press

Starting URL: http://the-internet.herokuapp.com/key_presses

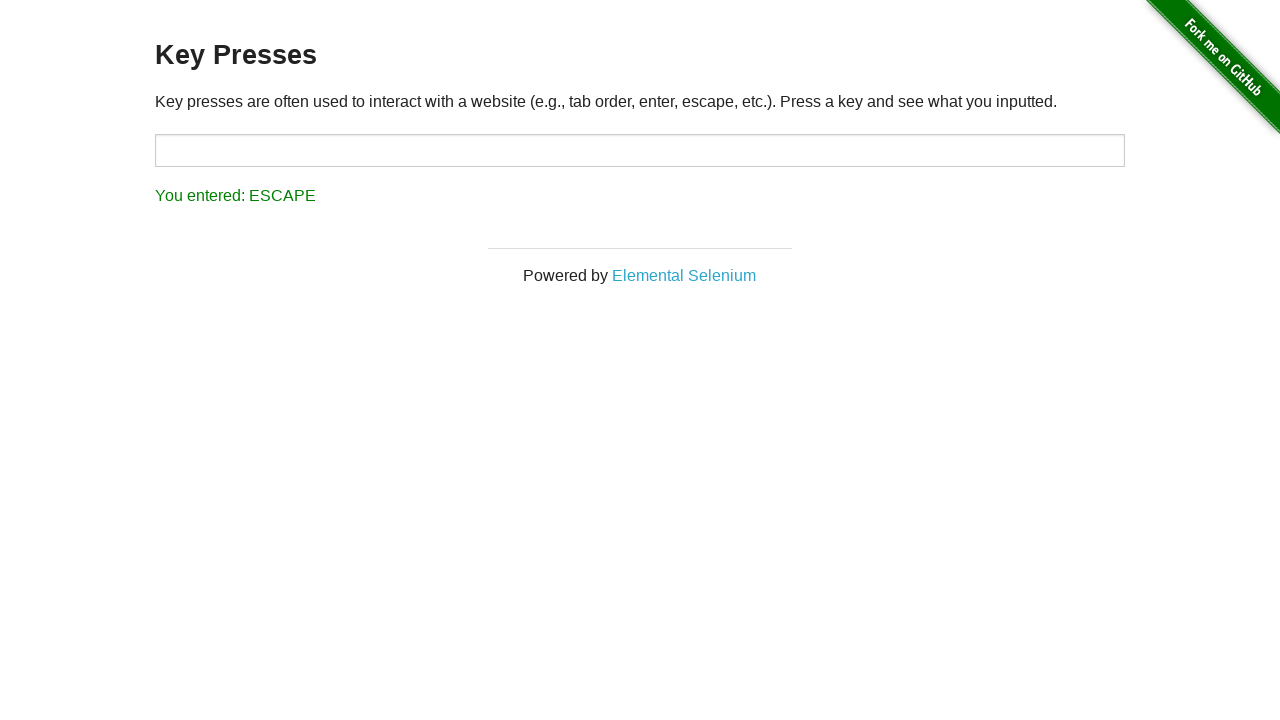

Navigated to key presses test page
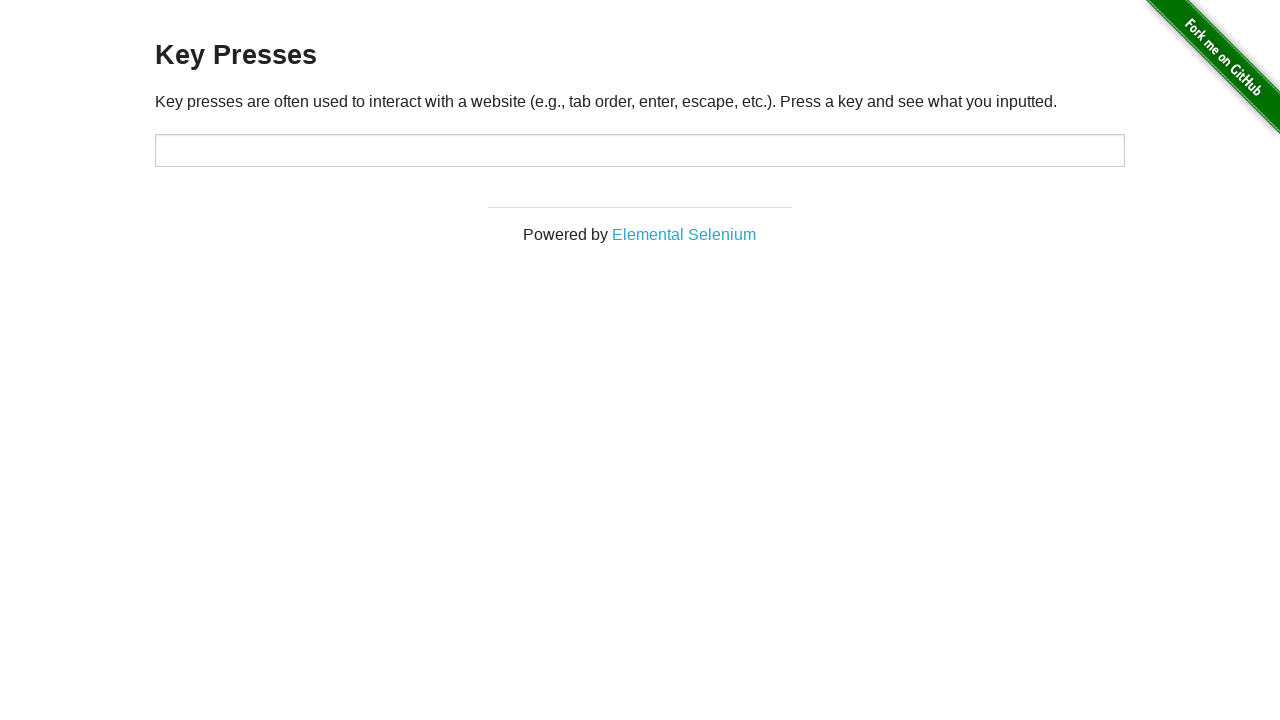

Pressed Space key on target element on #target
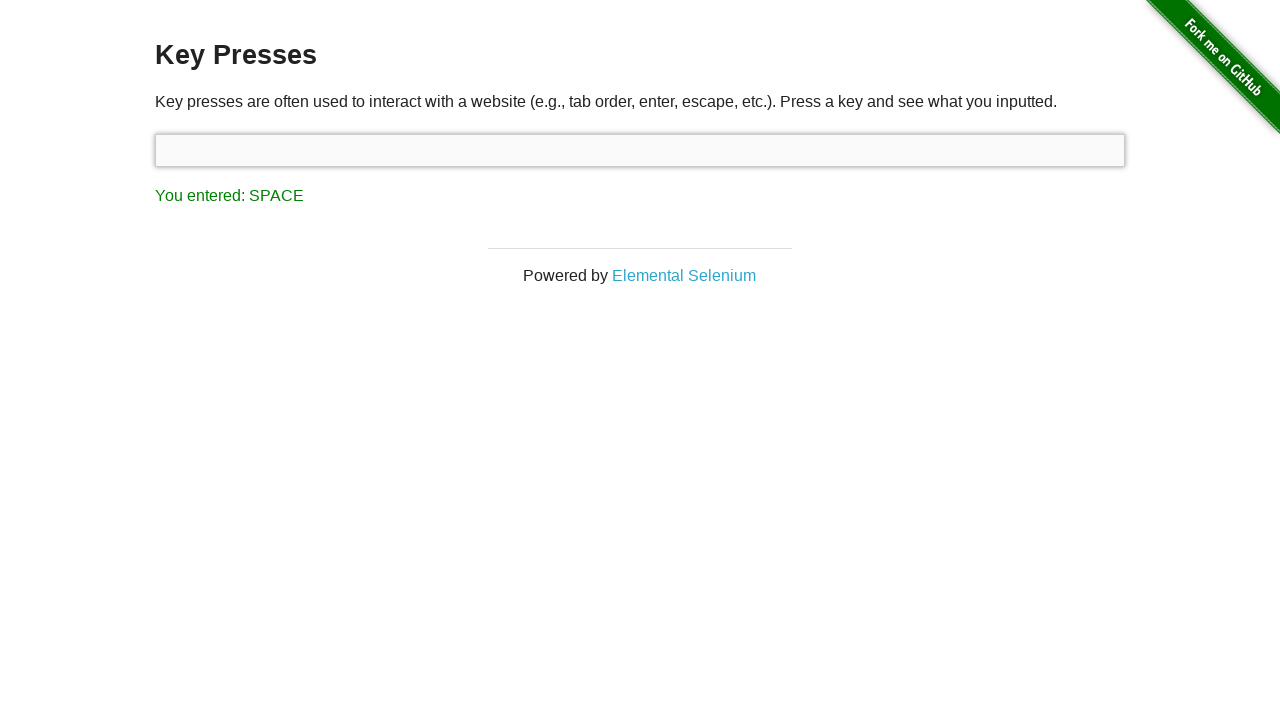

Result element loaded after space key press
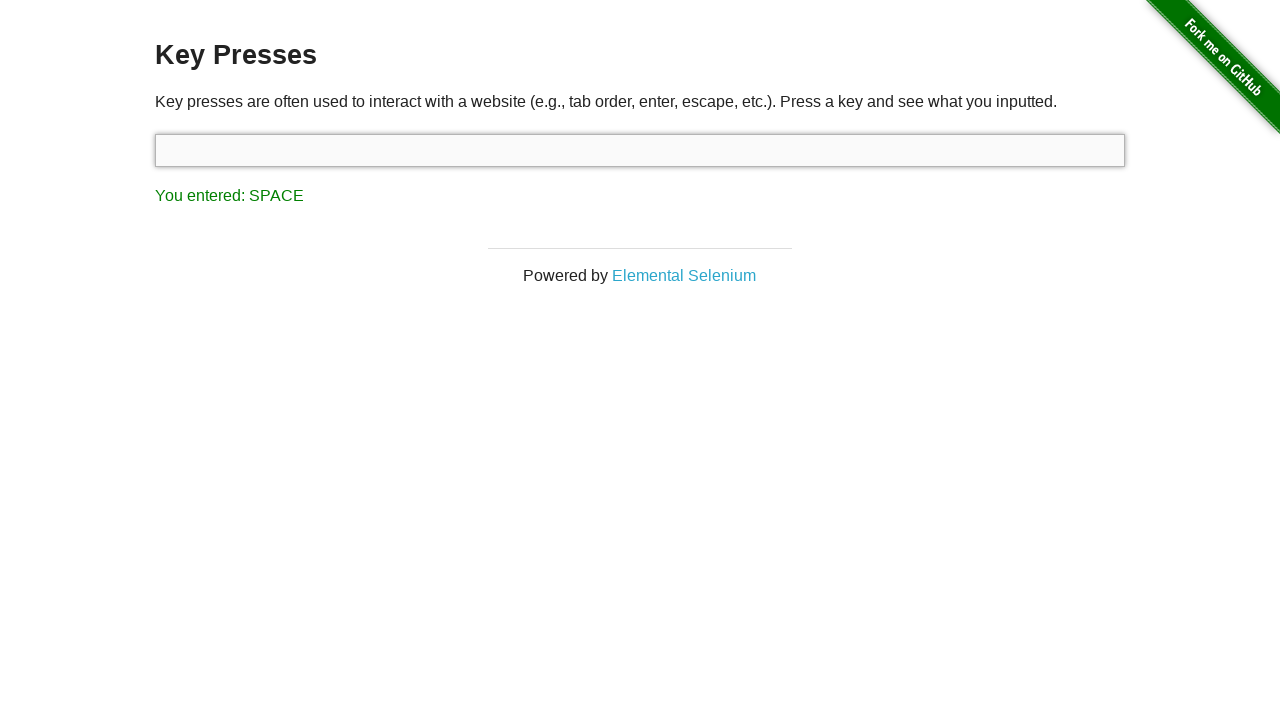

Retrieved result text: 'You entered: SPACE'
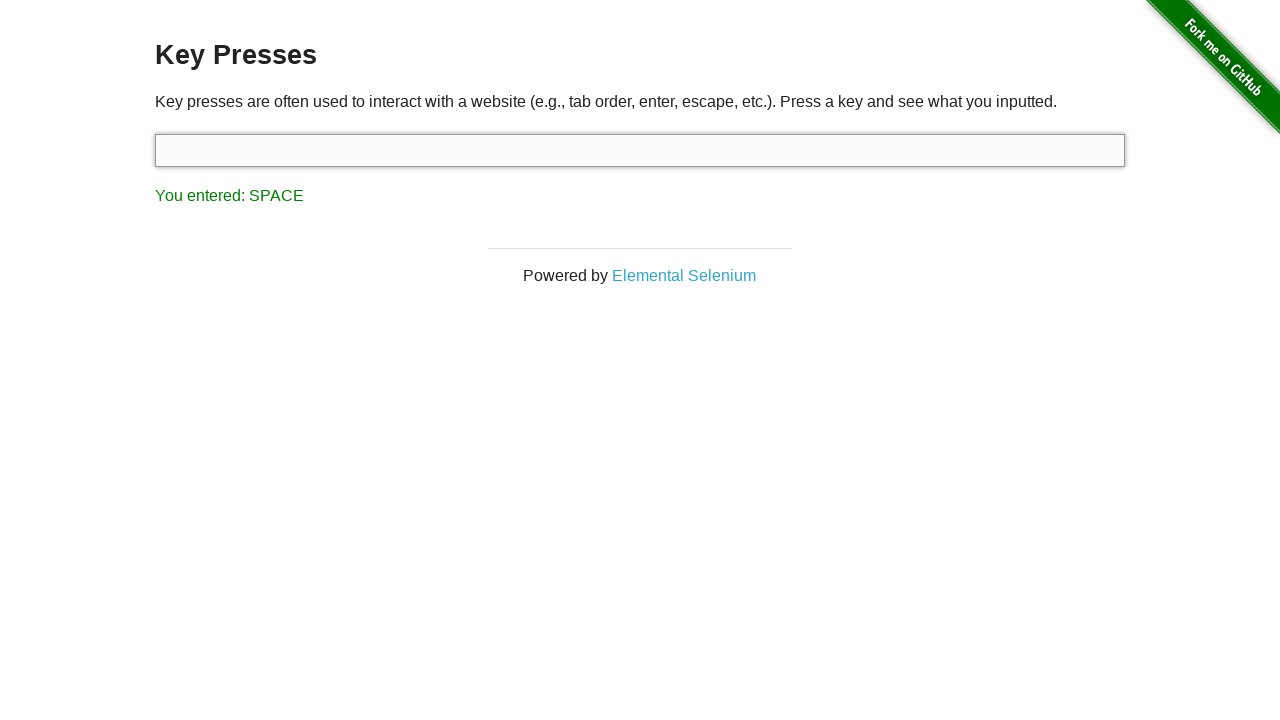

Assertion passed: result text matches expected 'You entered: SPACE'
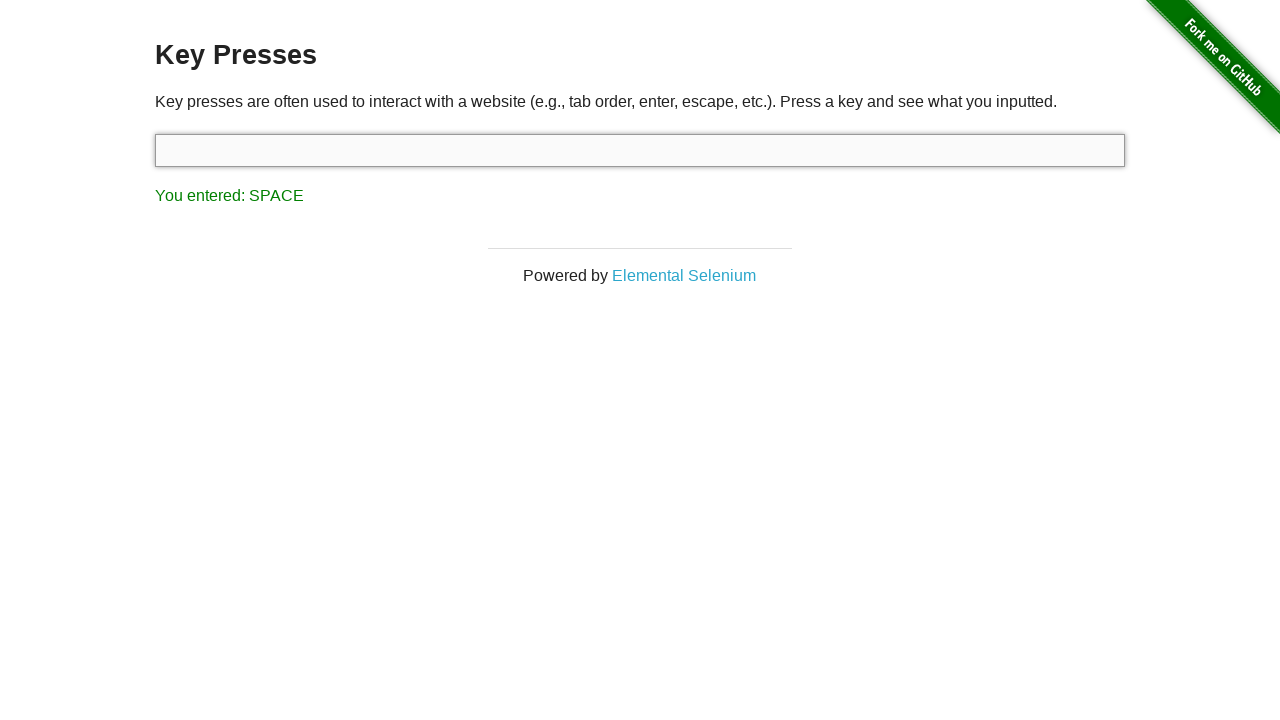

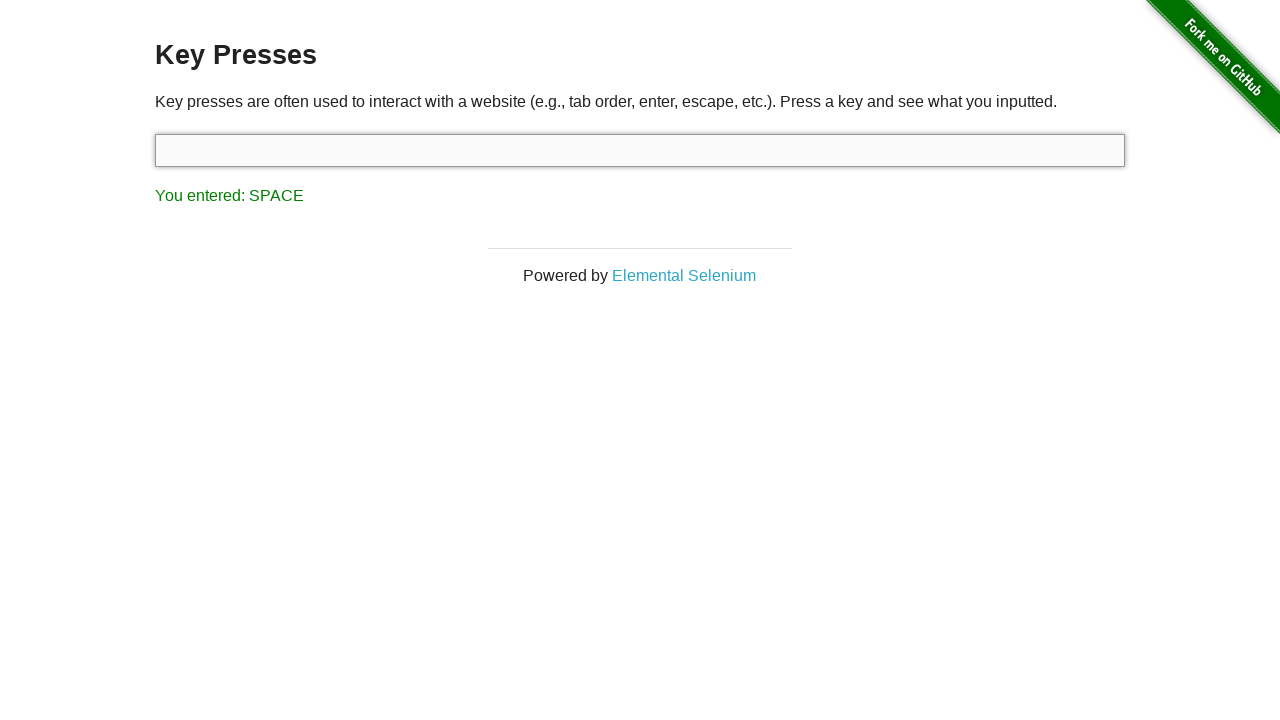